Tests opening a new empty browser tab using JavaScript and switching between tabs

Starting URL: https://www.teachaway.com/

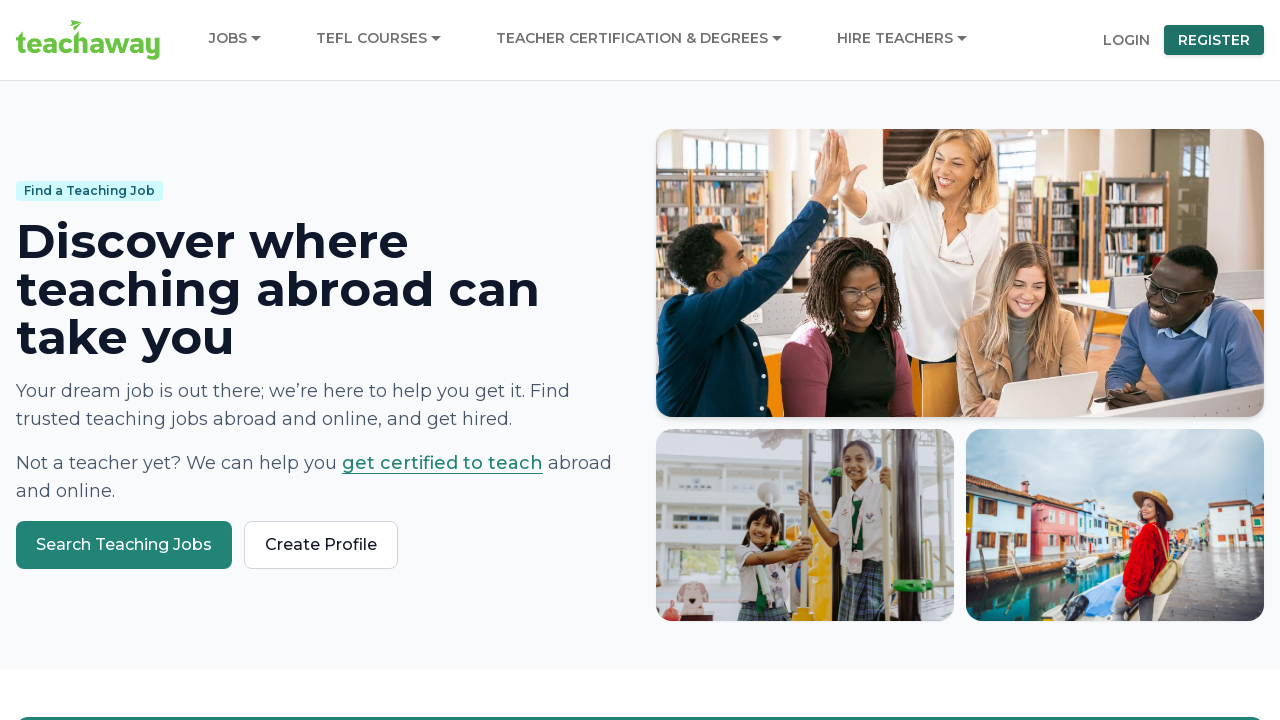

Opened a new empty tab using JavaScript
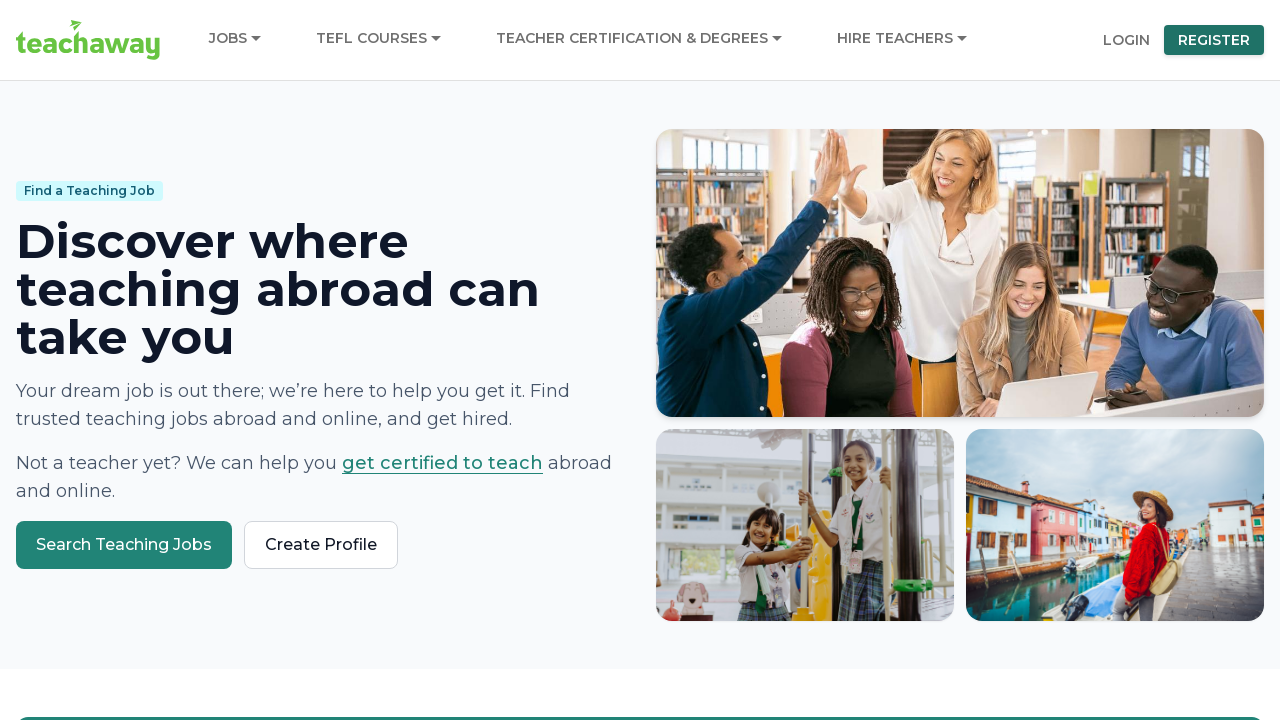

Retrieved all pages from browser context
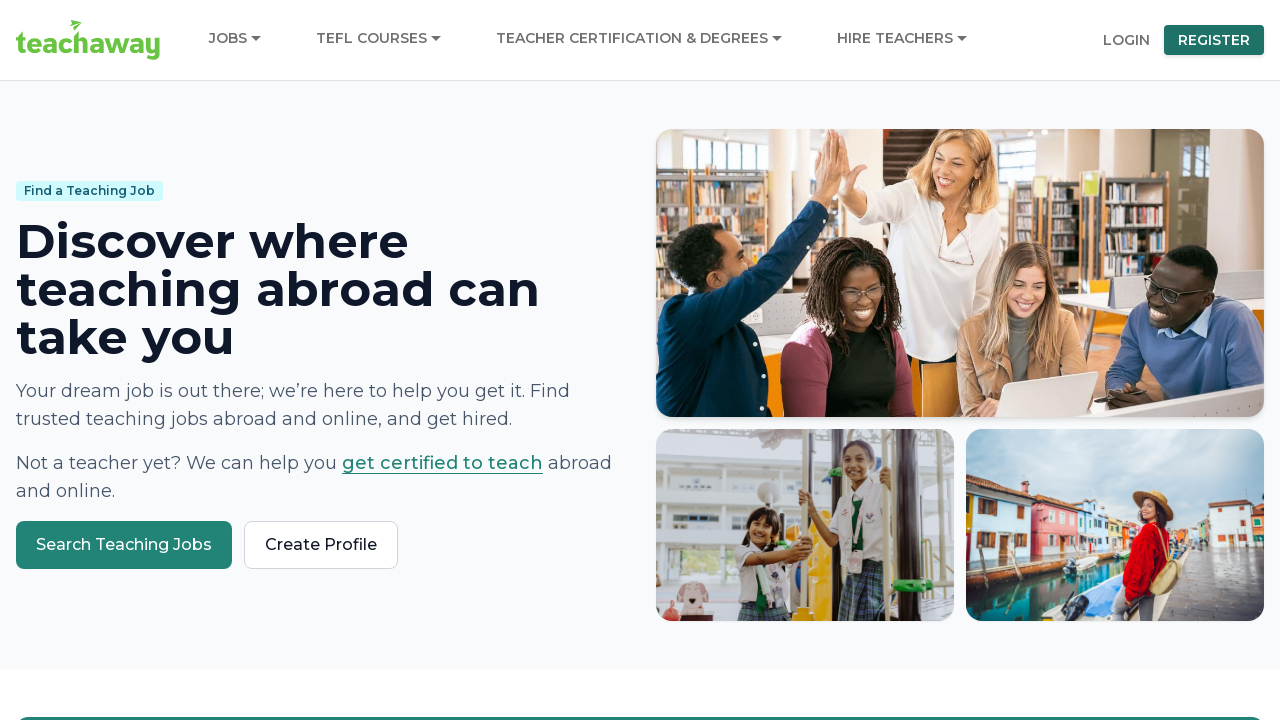

Switched to the new empty tab
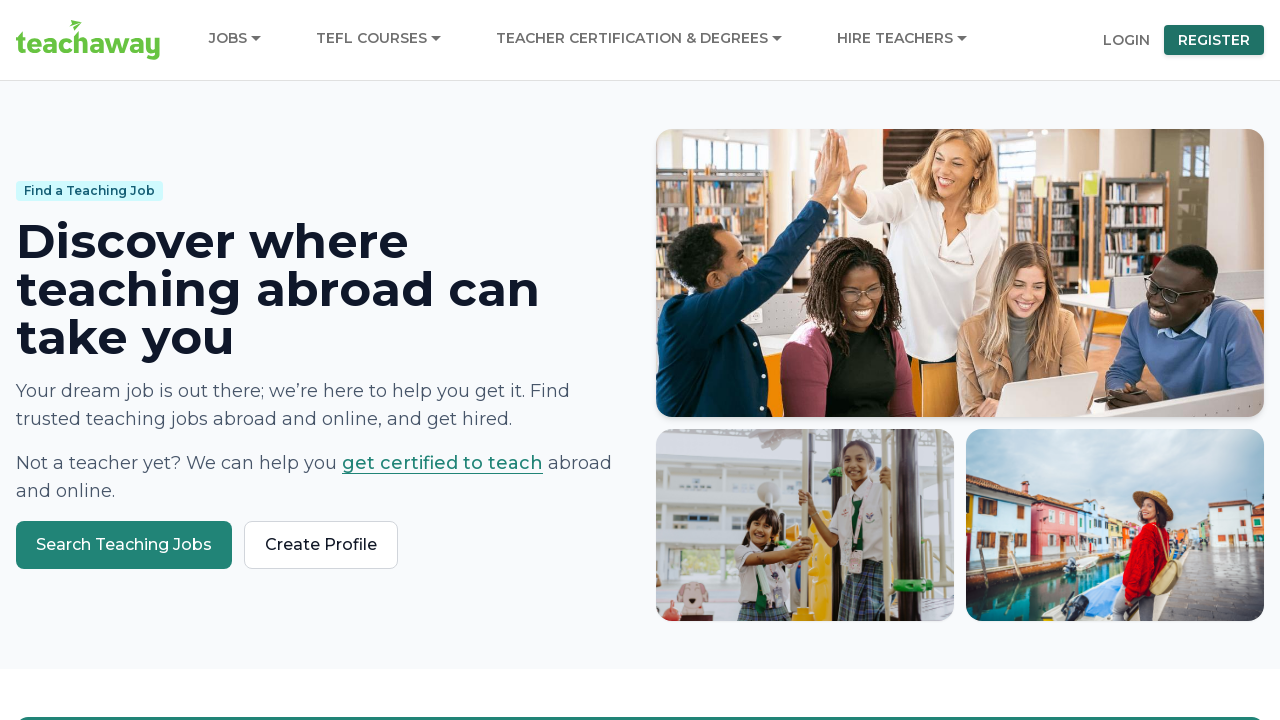

Referenced the original tab for potential switching back
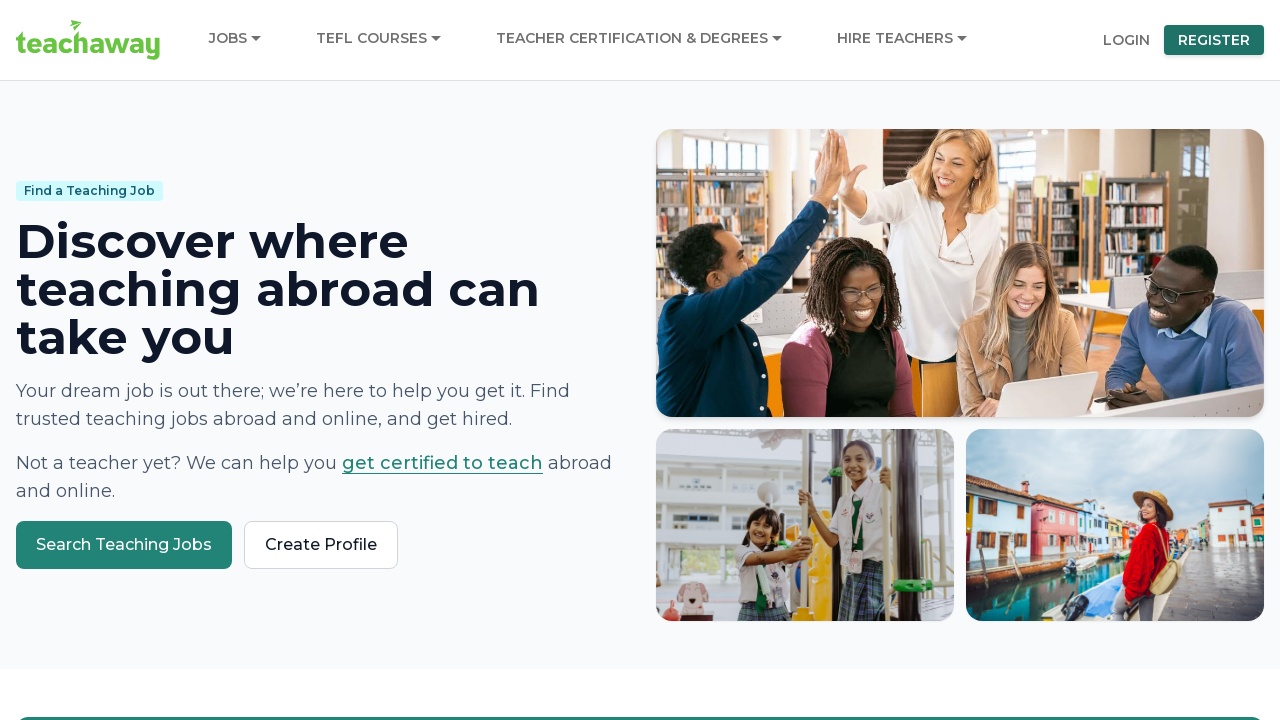

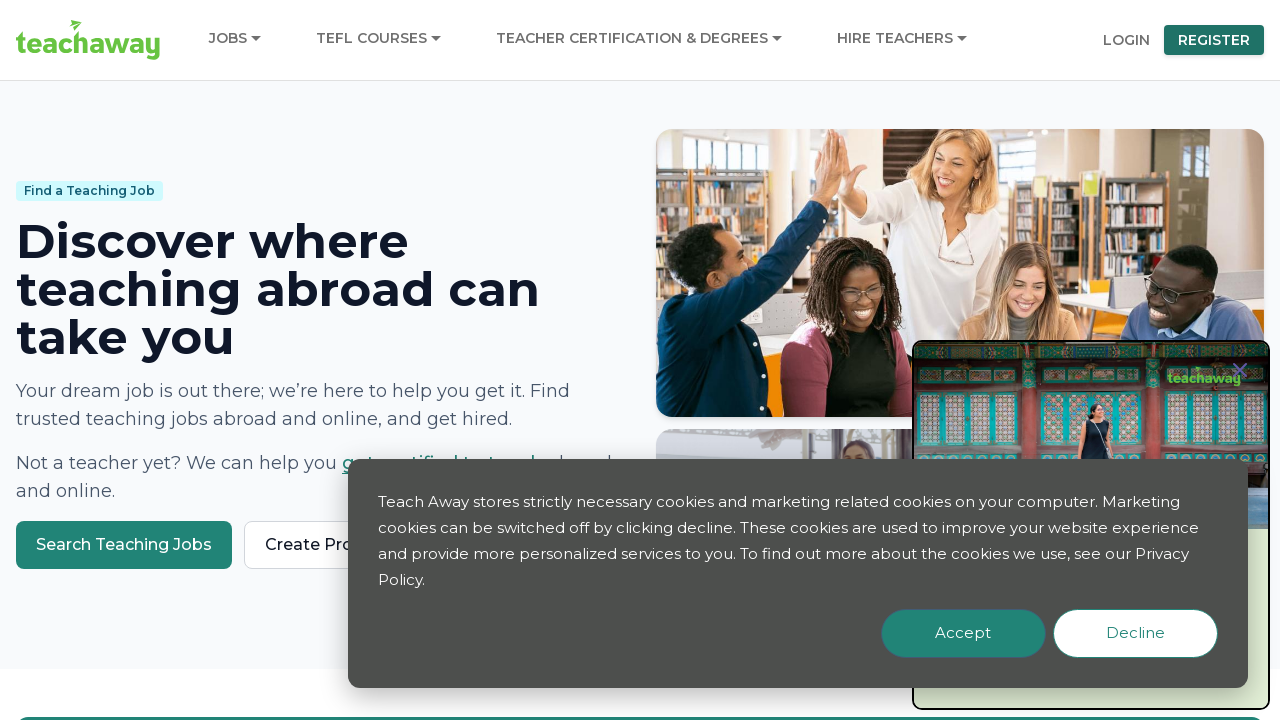